Tests dynamic content loading by clicking a button and waiting for hidden content to become visible

Starting URL: https://the-internet.herokuapp.com/dynamic_loading/2

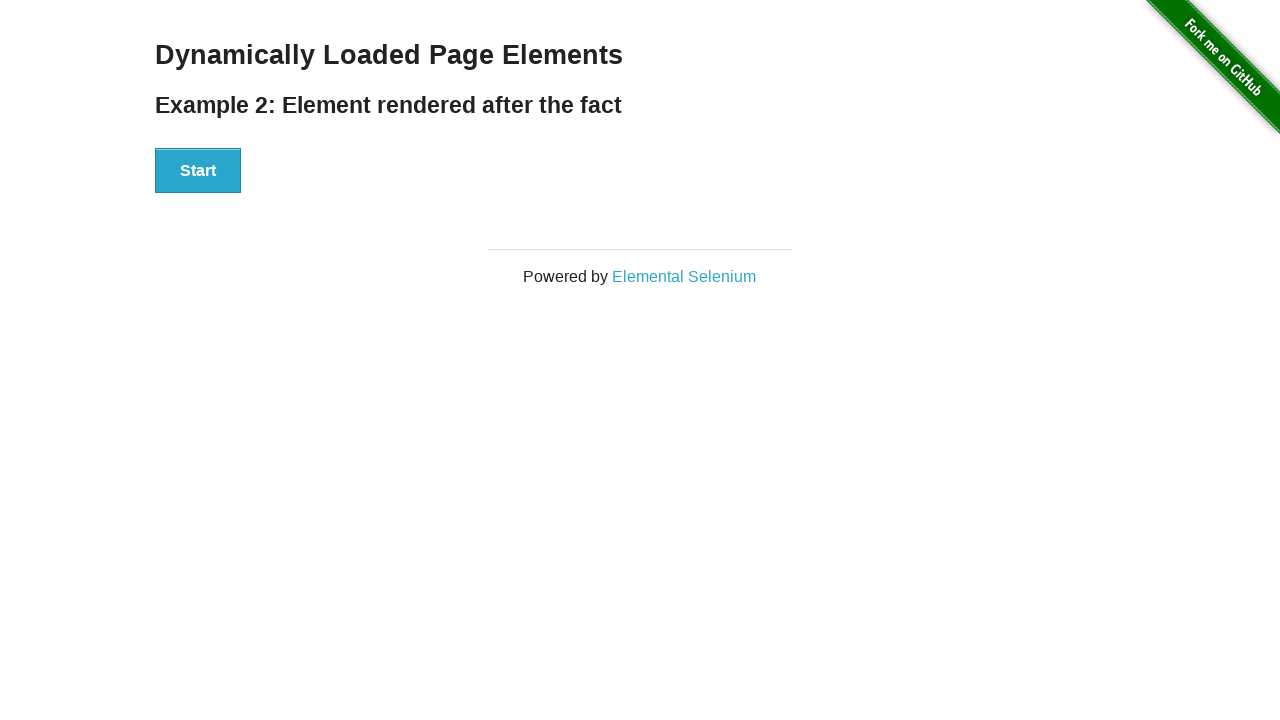

Clicked Start button to trigger dynamic content loading at (198, 171) on xpath=//div[@id='start']/button
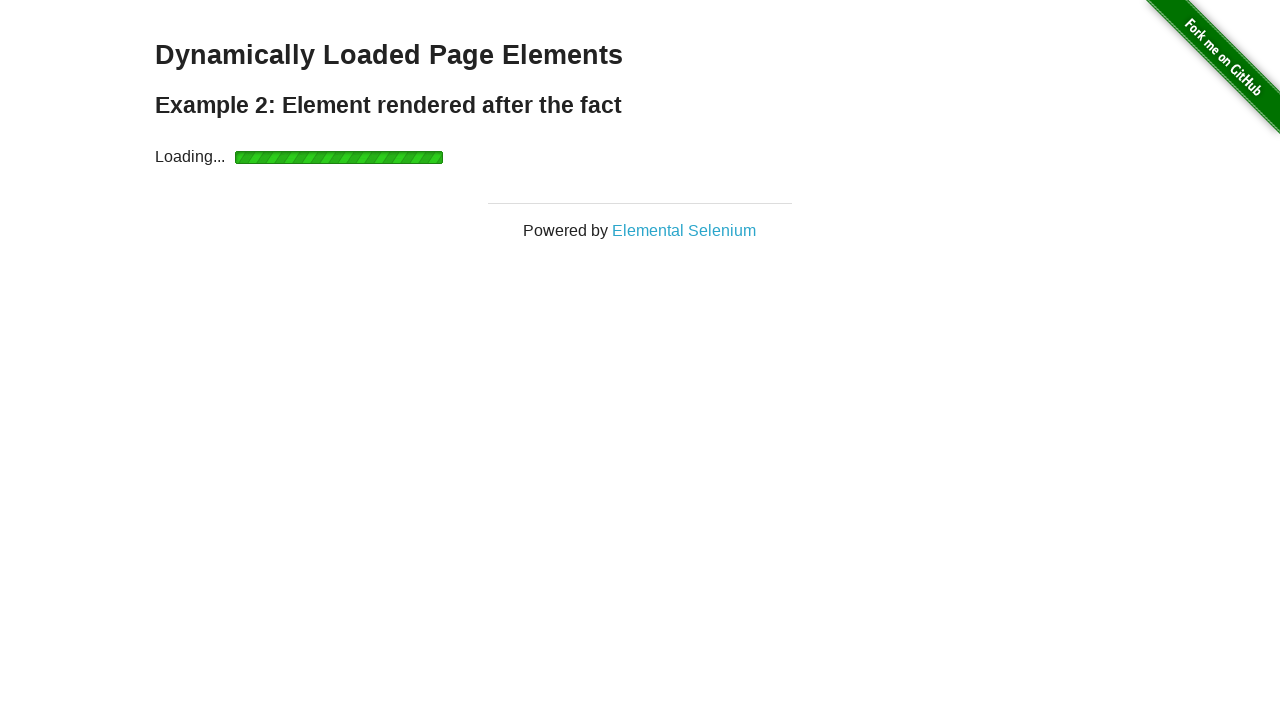

Waited for dynamically loaded content to become visible
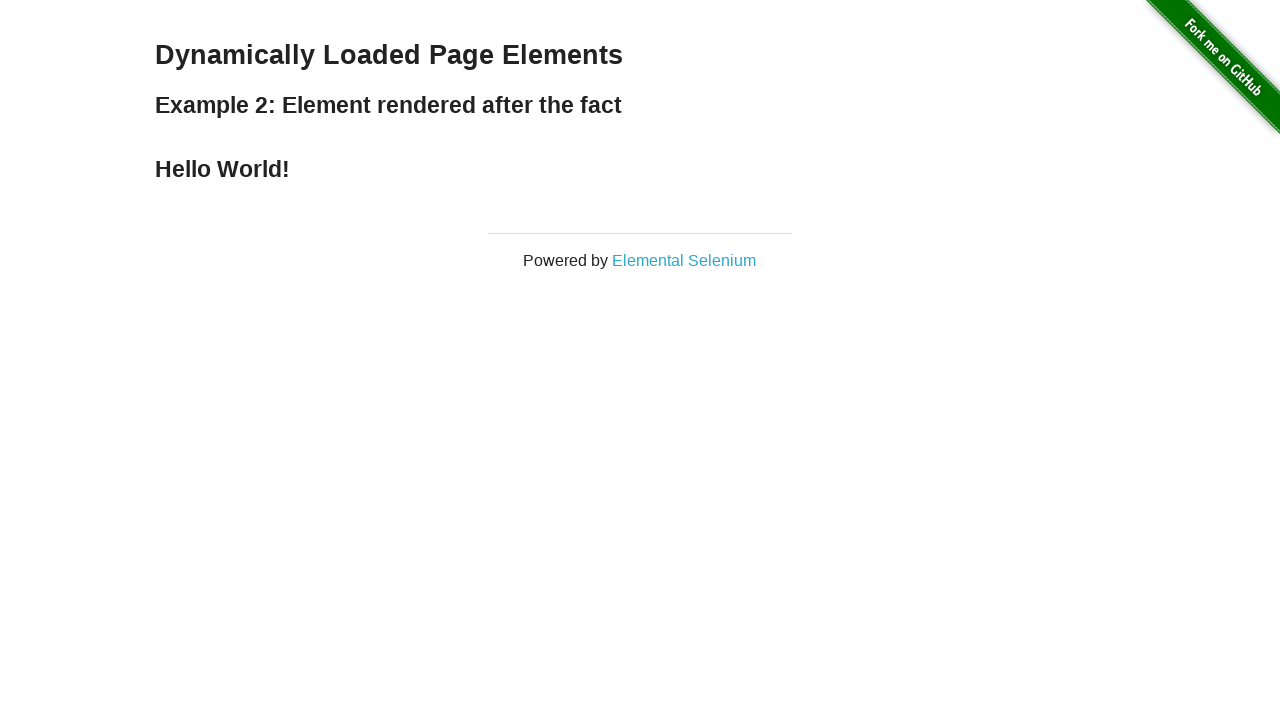

Retrieved text from the now-visible h4 element
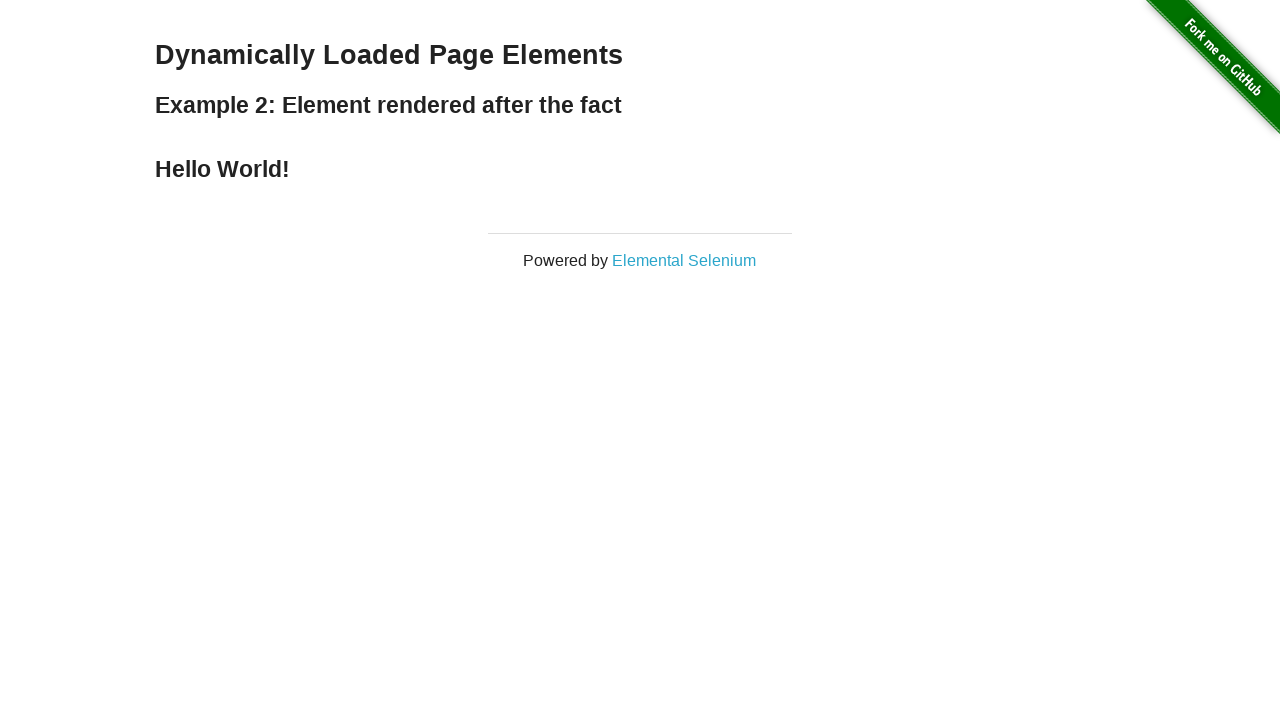

Printed loaded text: Hello World!
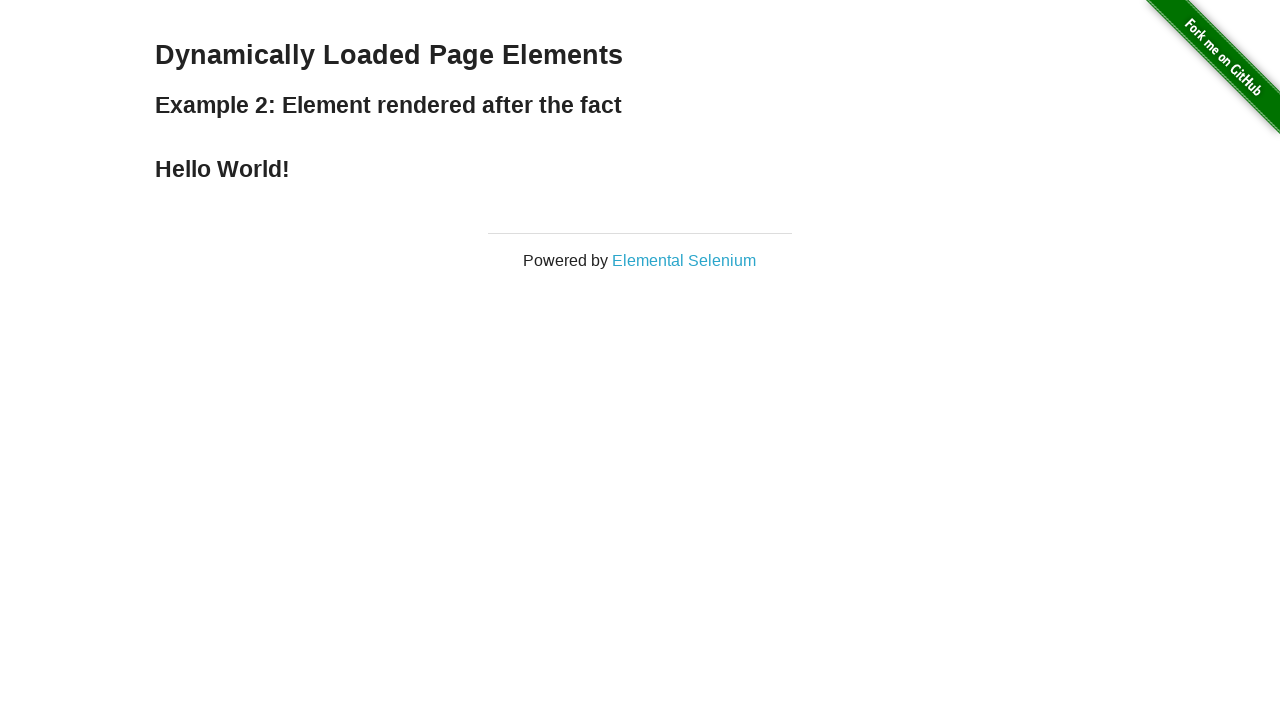

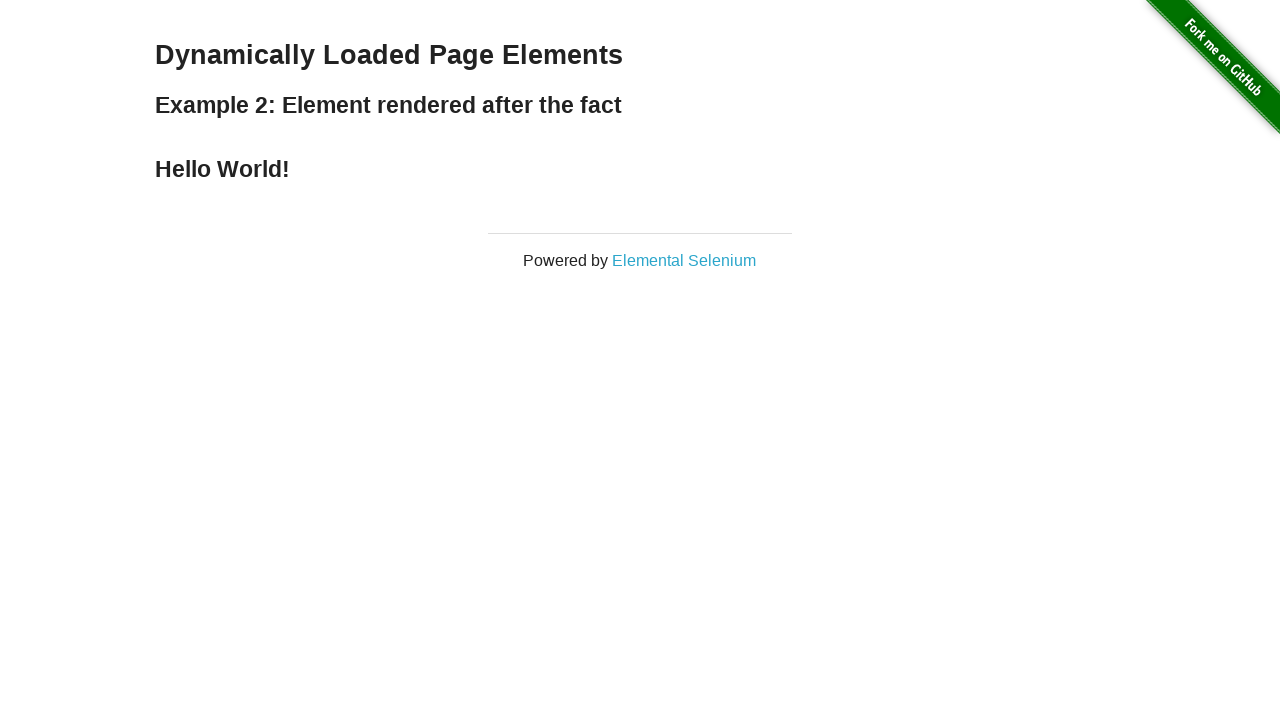